Tests floating menu by scrolling to the bottom of the page and verifying the menu remains visible

Starting URL: https://the-internet.herokuapp.com/floating_menu

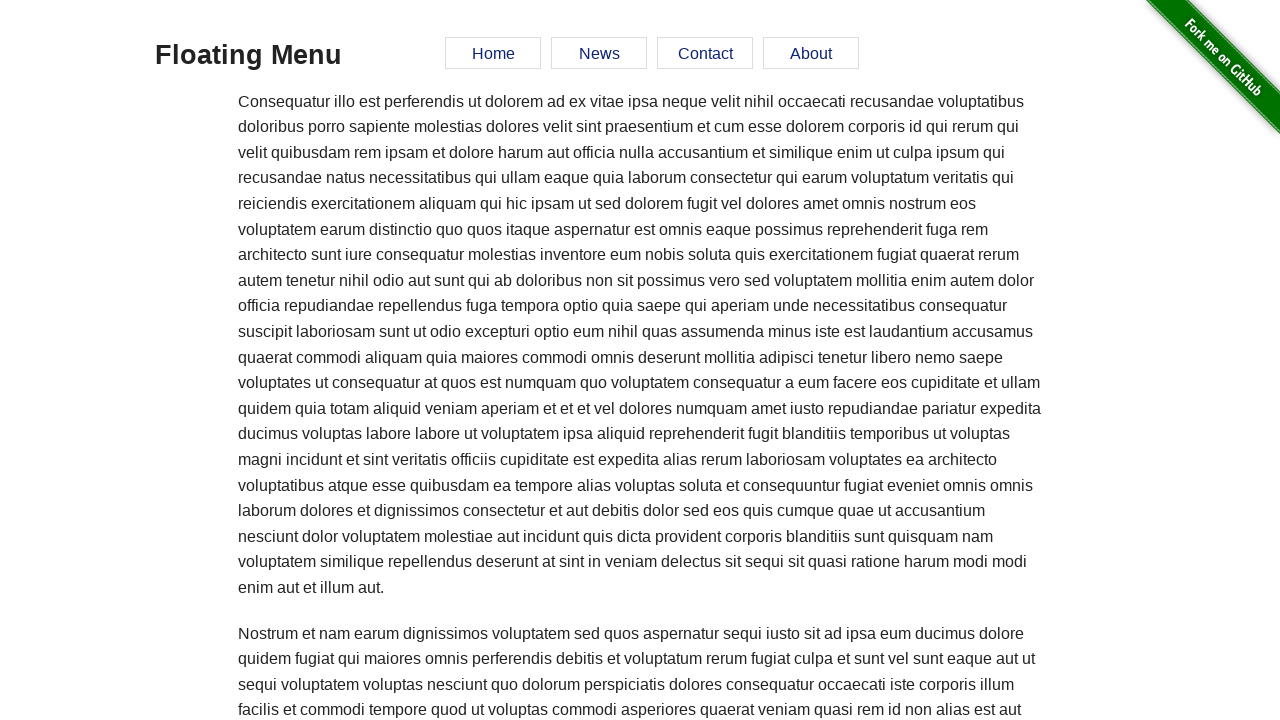

Floating menu element loaded and visible
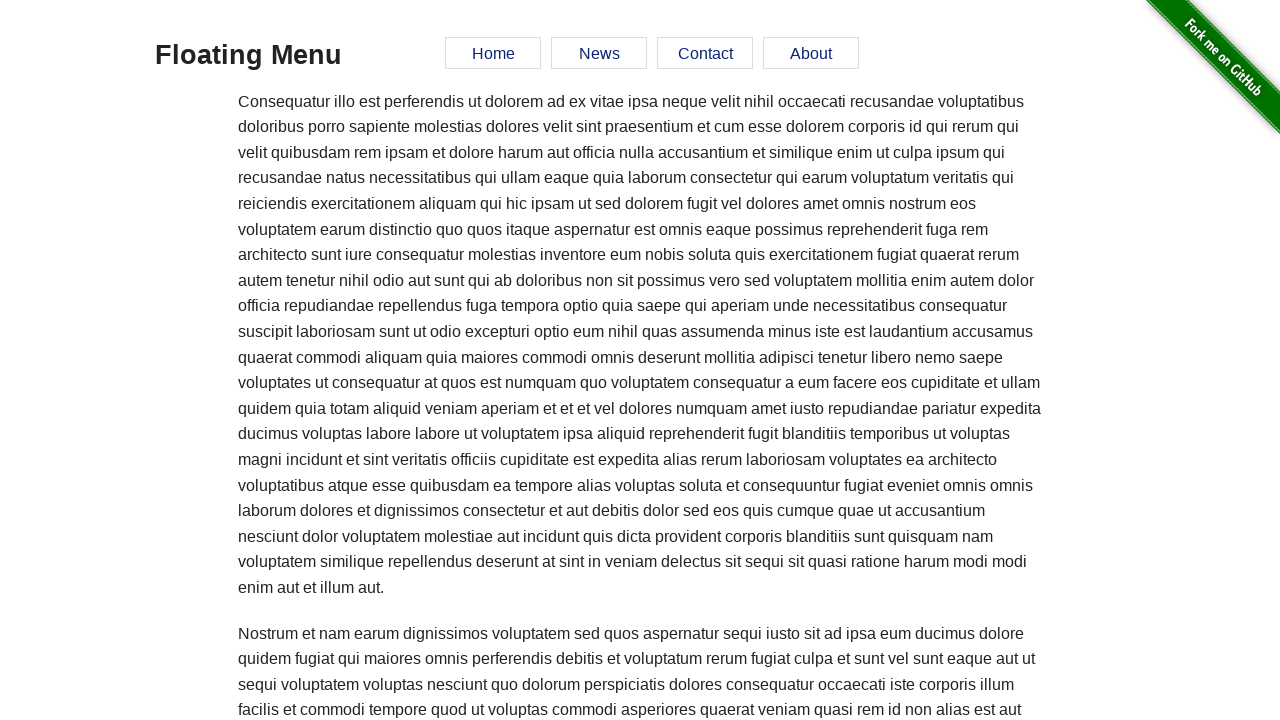

Scrolled to bottom of page to verify floating menu remains visible
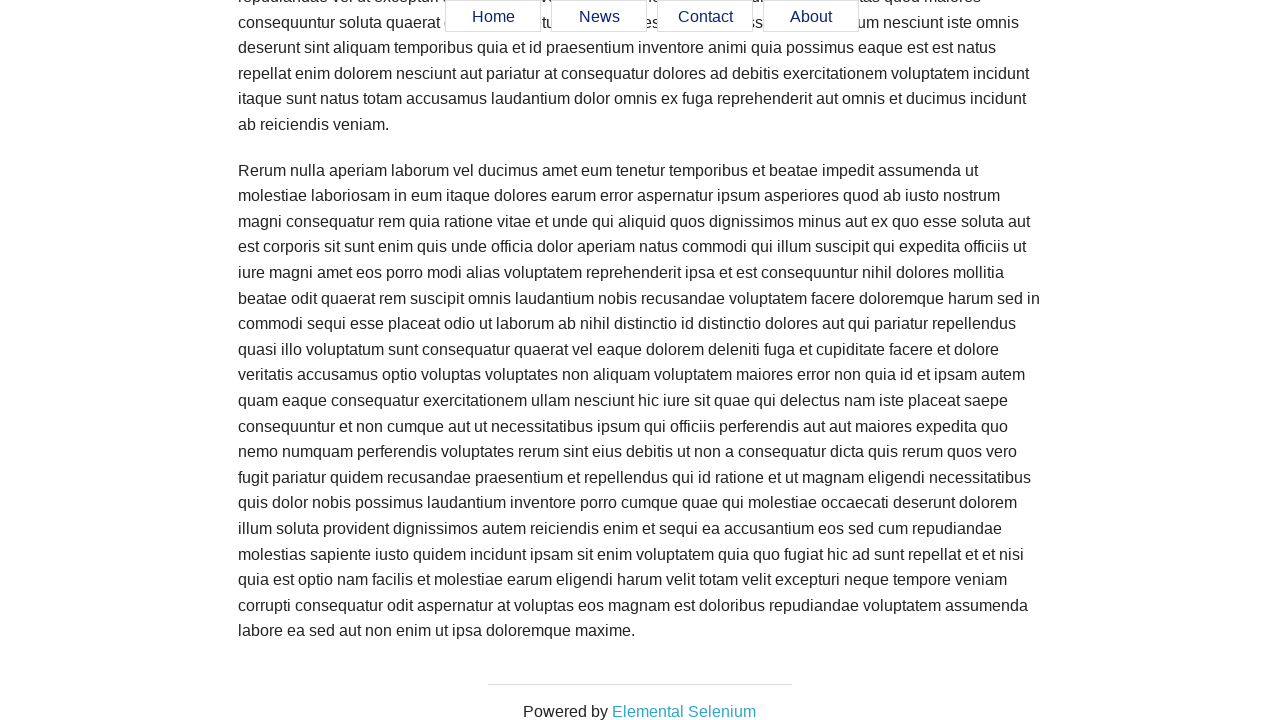

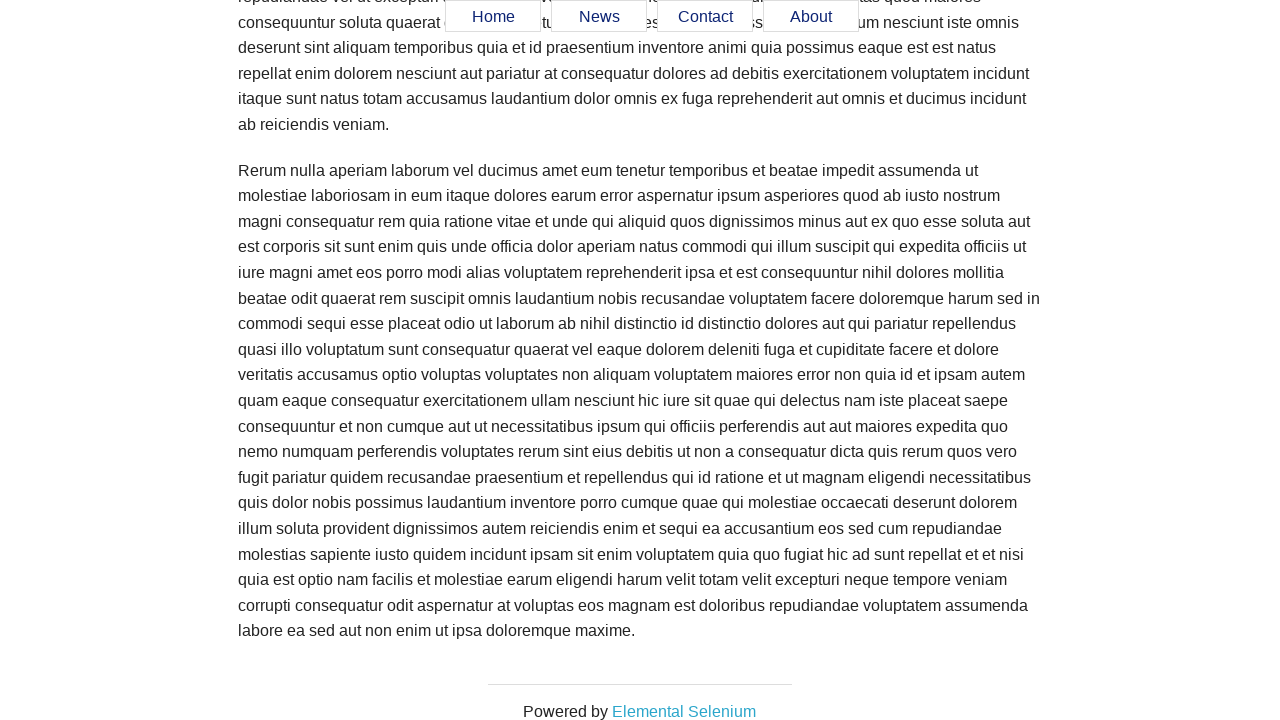